Tests dynamic page loading by scrolling down multiple times to trigger lazy loading of content

Starting URL: https://www.oschina.net/blog

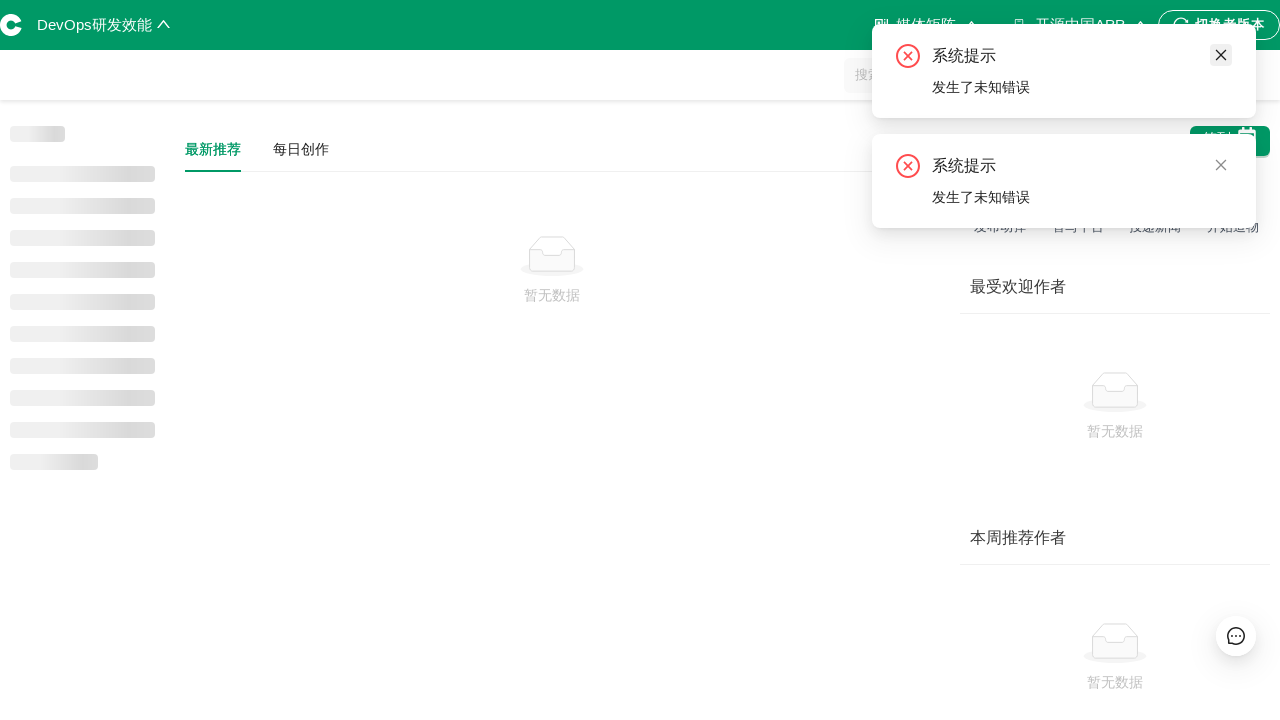

Scrolled to bottom of page to trigger lazy loading
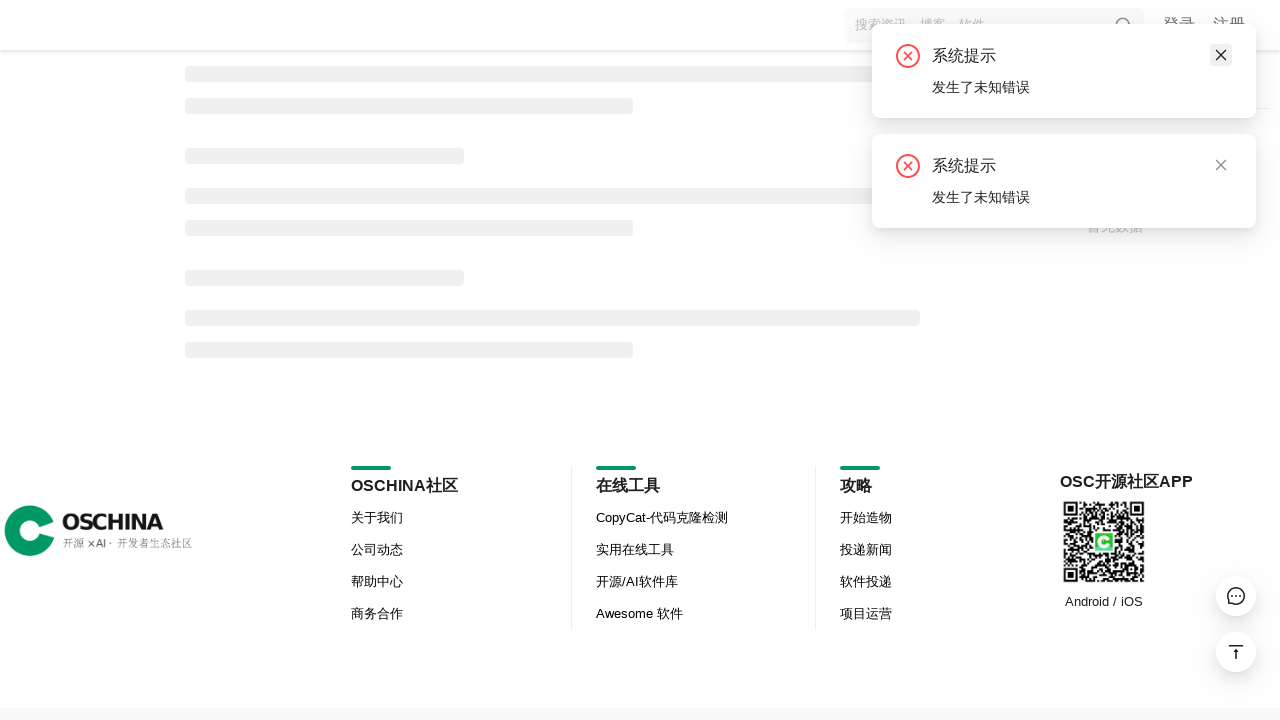

Waited 3 seconds for dynamic content to load
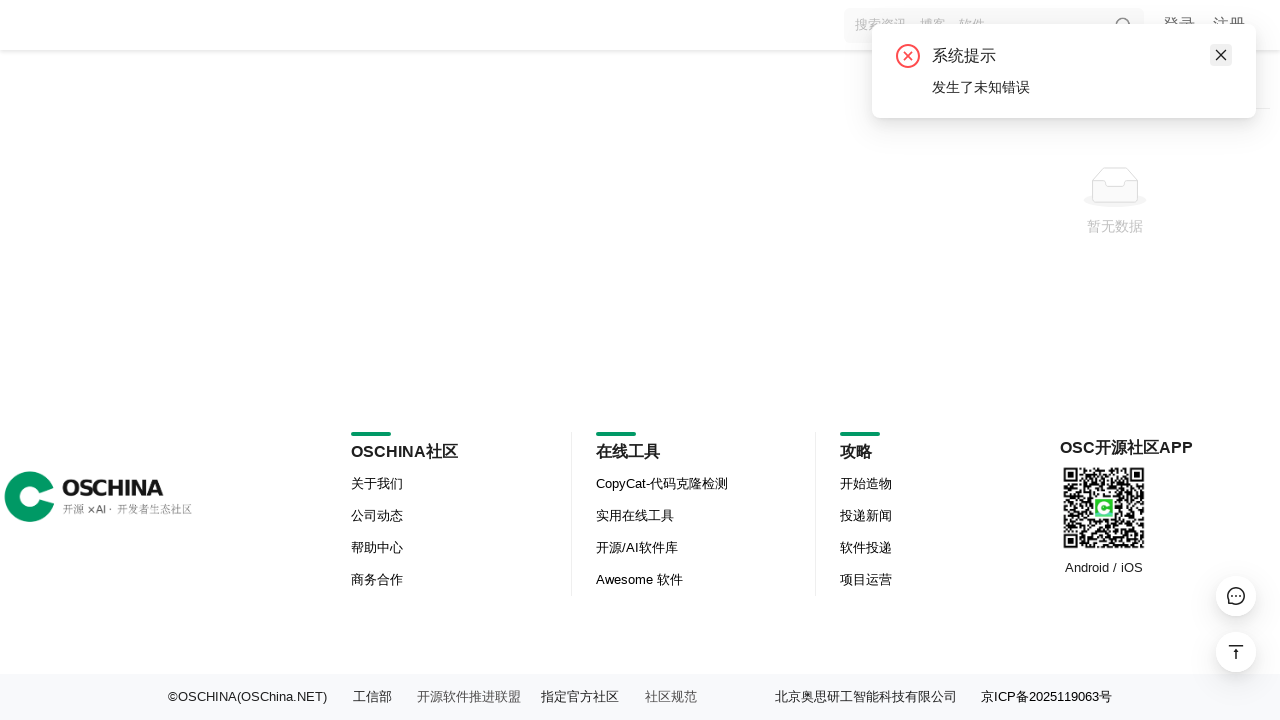

Scrolled to bottom of page to trigger lazy loading
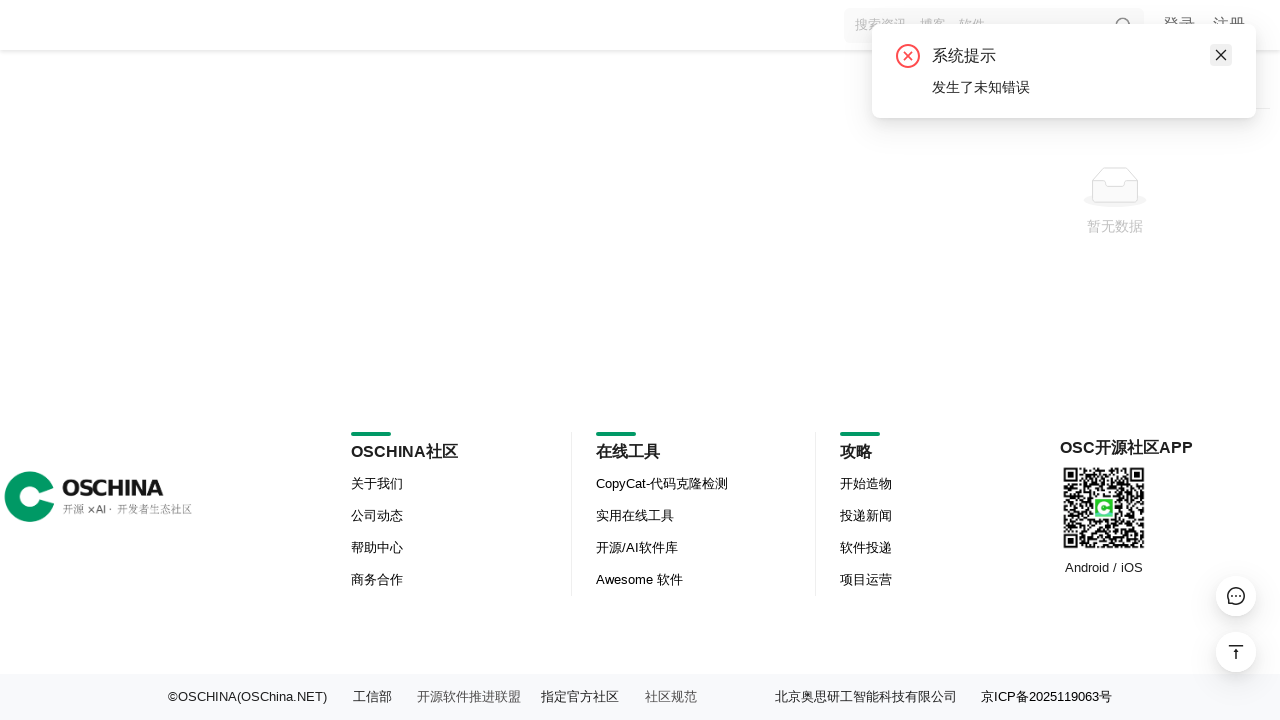

Waited 3 seconds for dynamic content to load
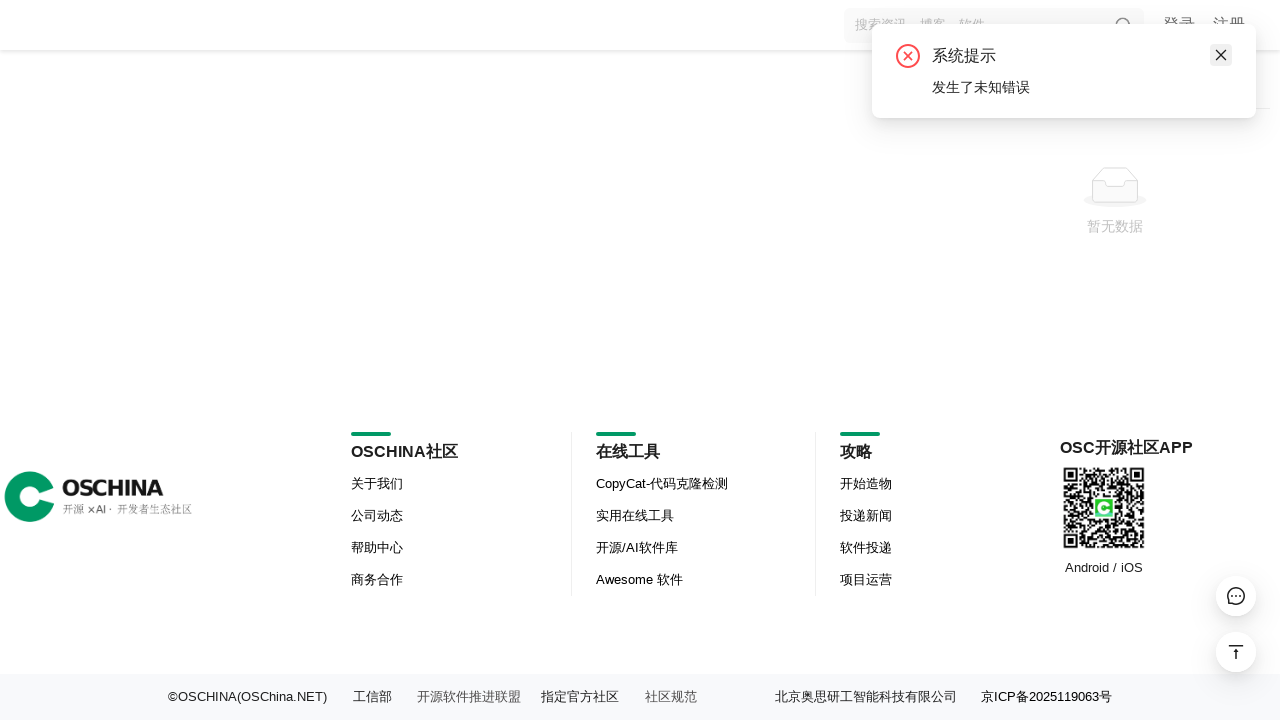

Scrolled to bottom of page to trigger lazy loading
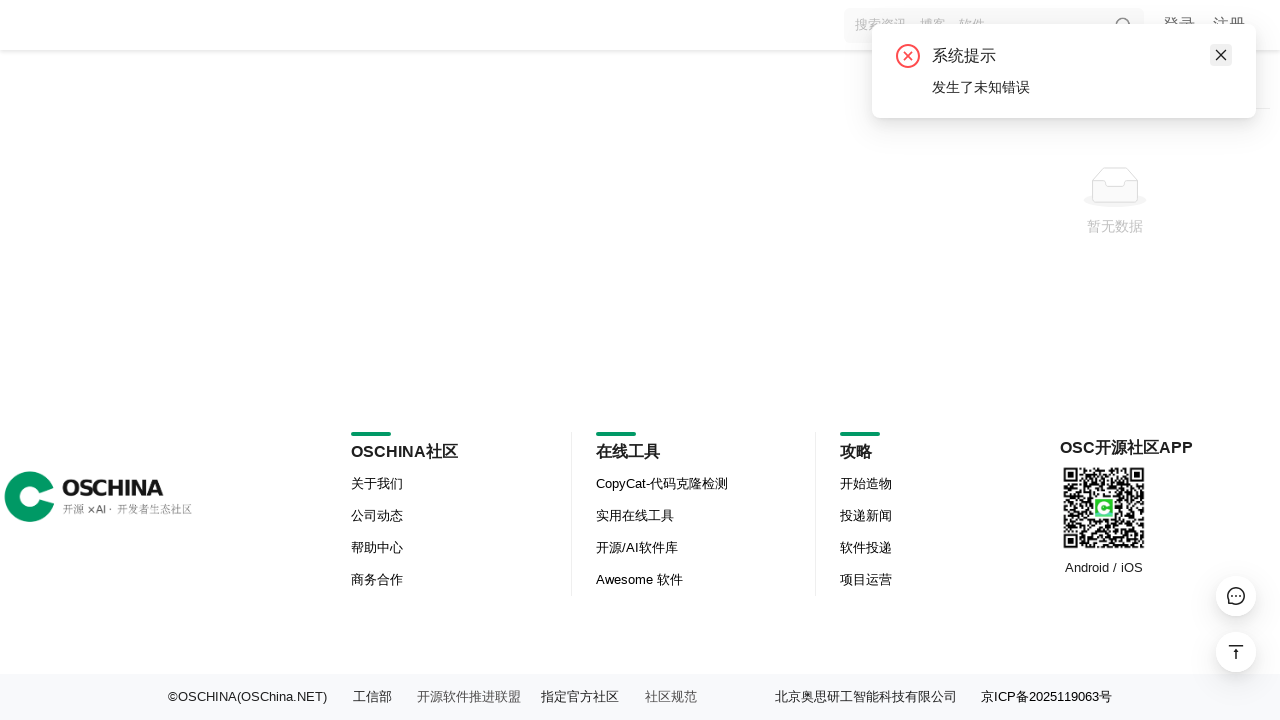

Waited 3 seconds for dynamic content to load
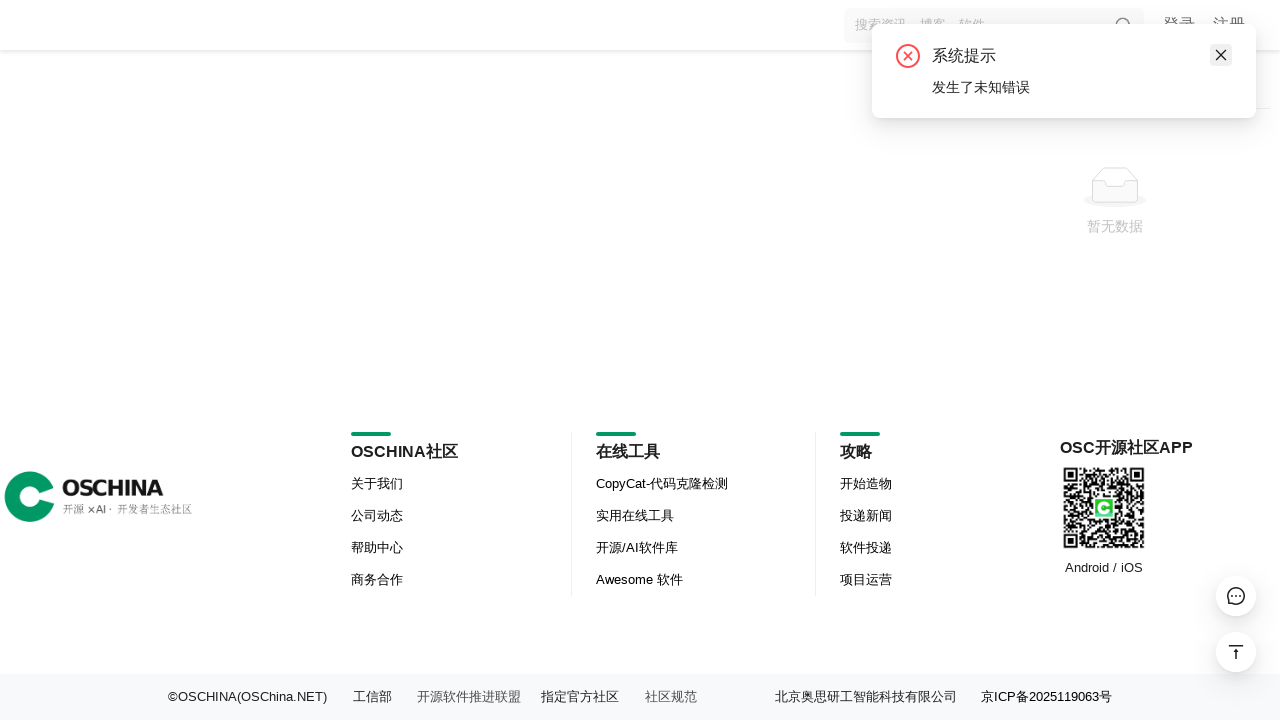

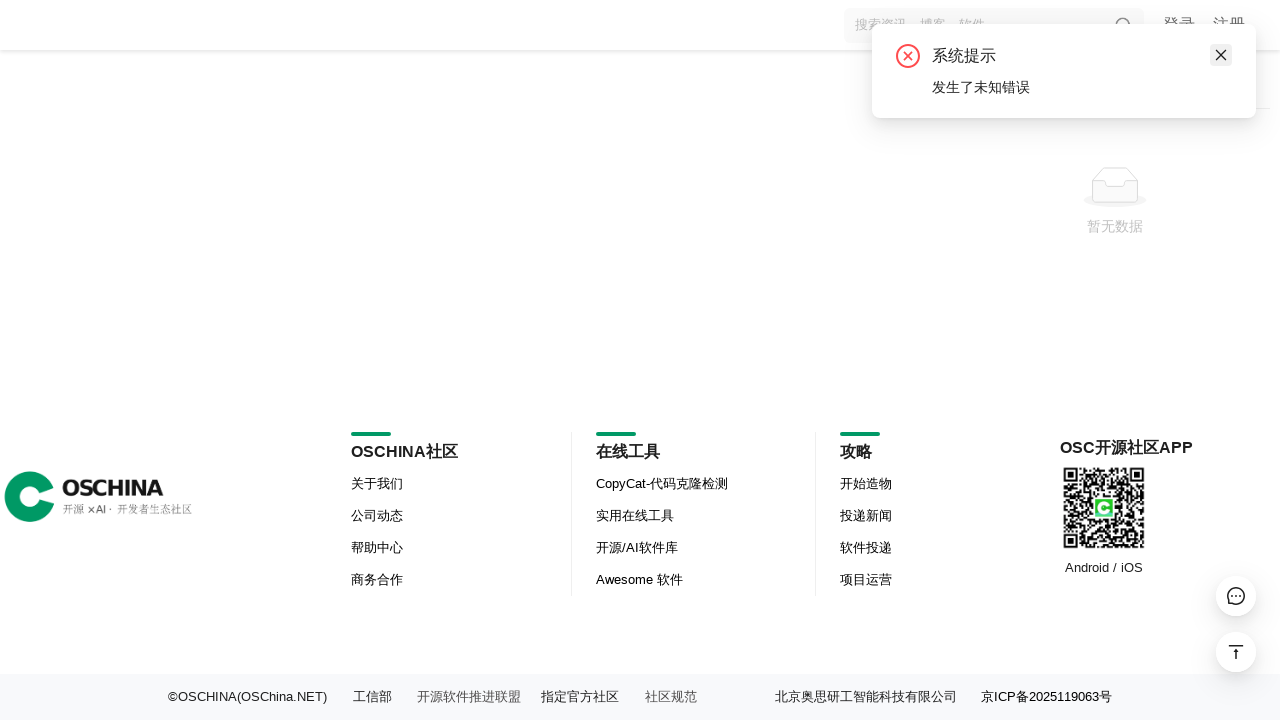